Tests the Bank Manager functionality on a demo banking site by adding a customer, verifying the customer was added, then attempting to add a duplicate customer and verifying the duplicate is rejected.

Starting URL: https://www.globalsqa.com/angularJs-protractor/BankingProject

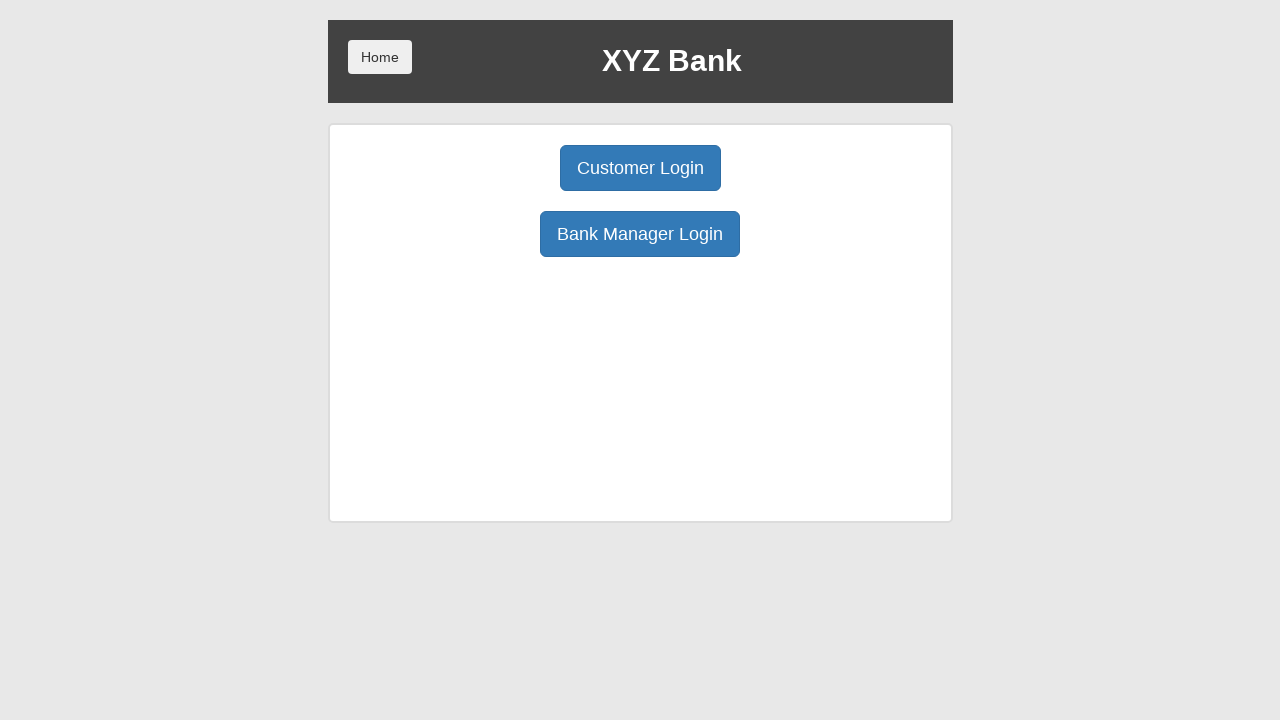

Clicked Bank Manager Login button at (640, 234) on button:has-text('Bank Manager Login')
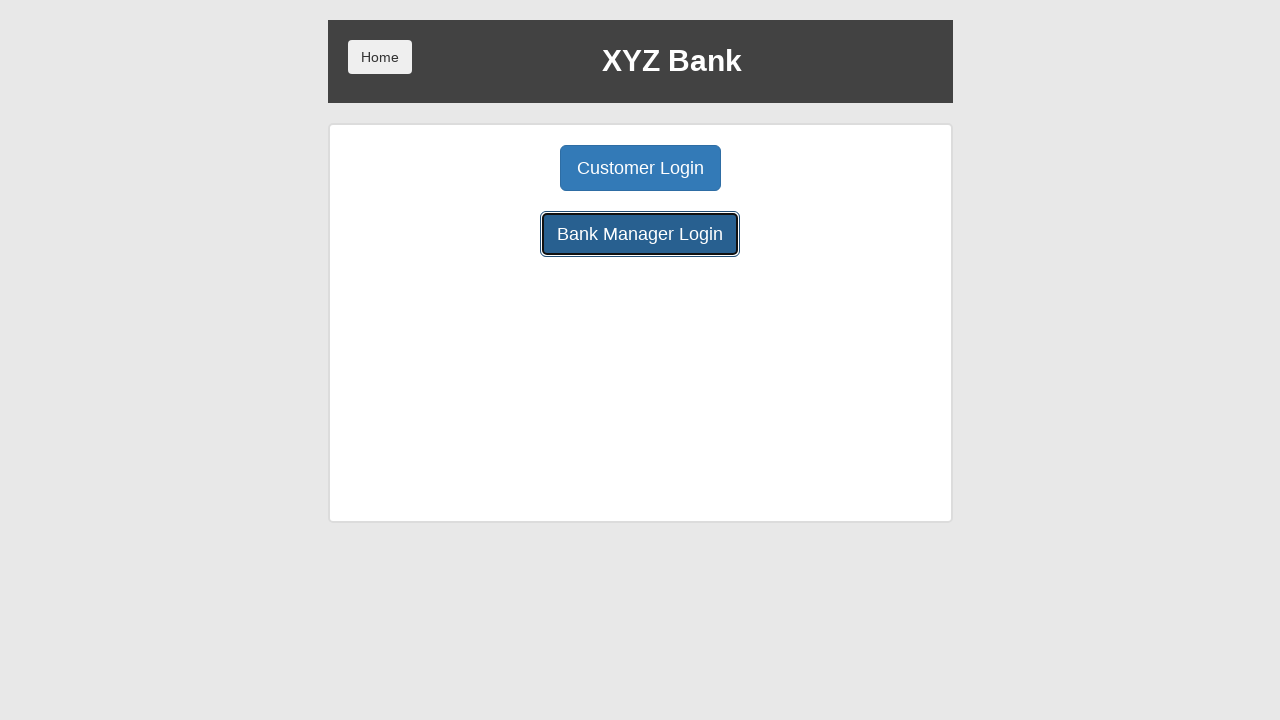

Clicked Add Customer tab at (502, 168) on button:has-text('Add Customer')
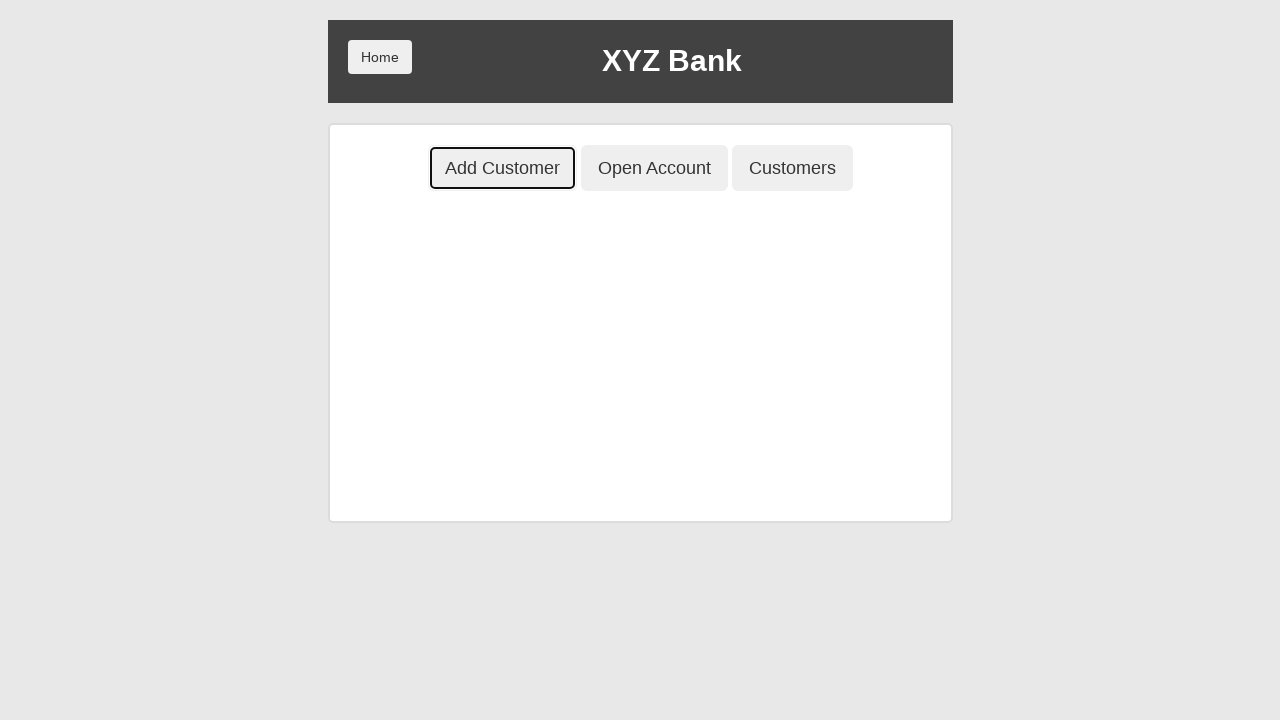

Filled First Name field with 'John' on input[placeholder='First Name']
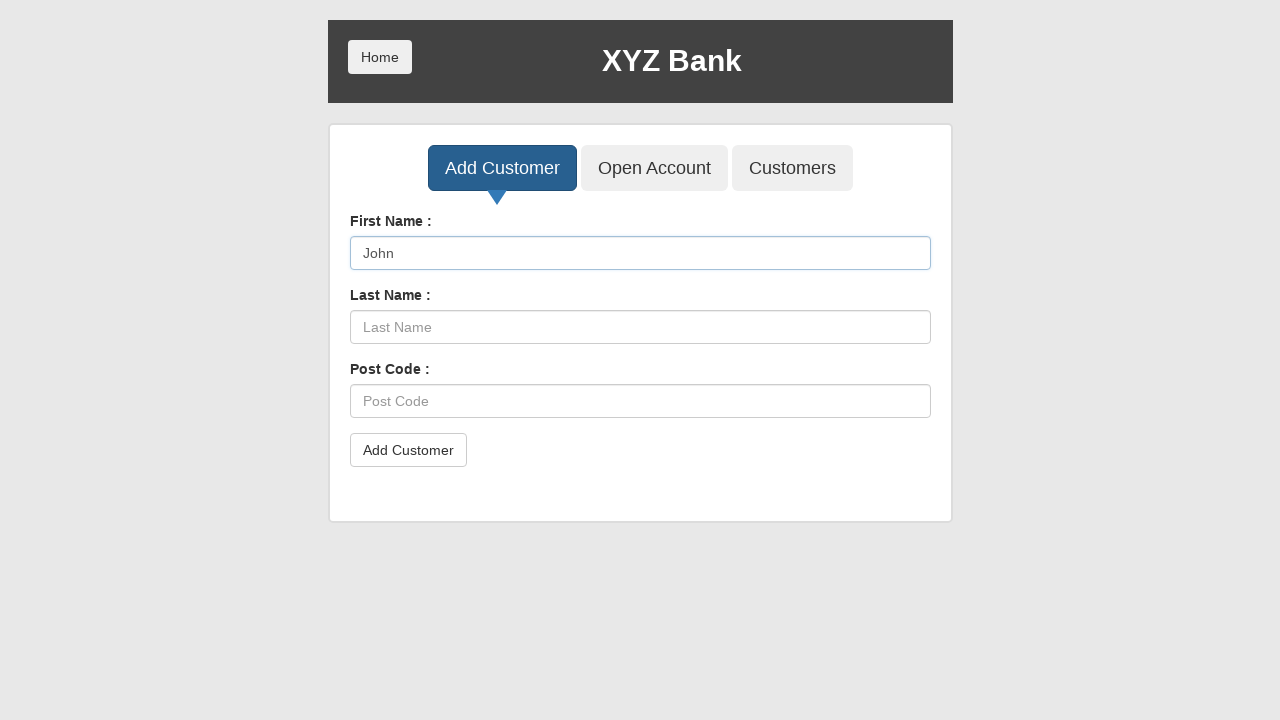

Filled Last Name field with 'Peterson' on input[placeholder='Last Name']
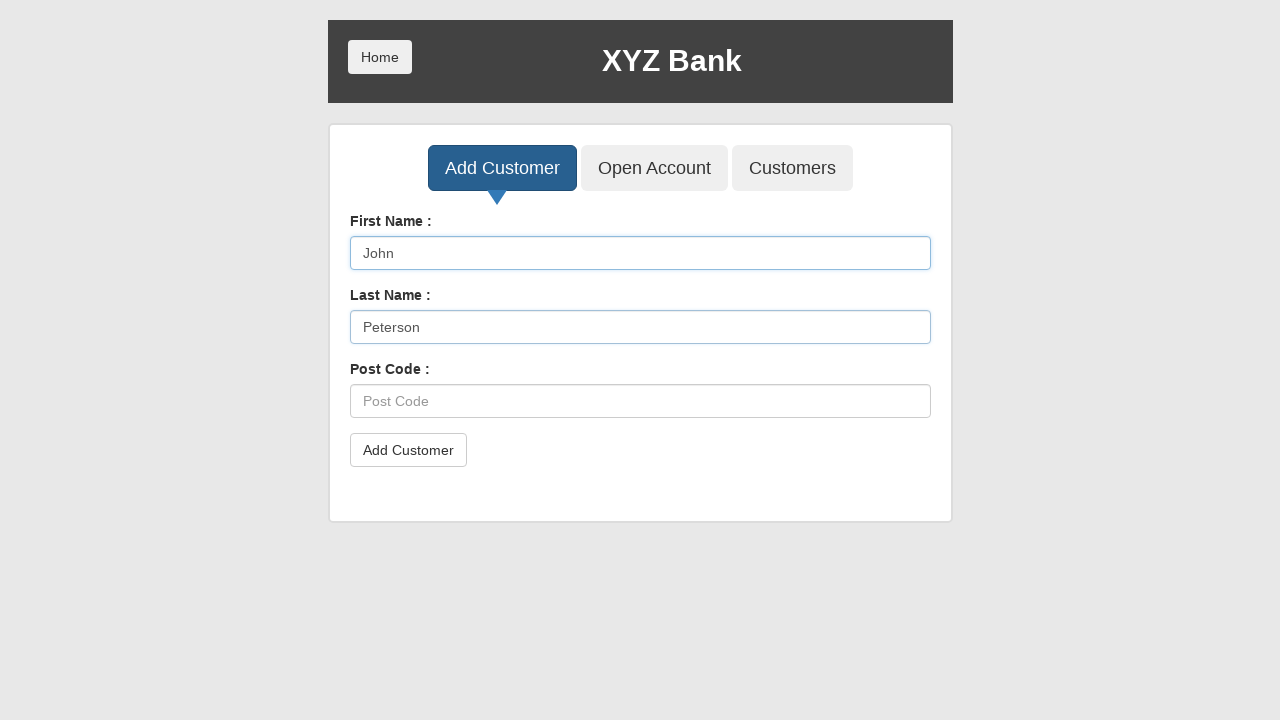

Filled Post Code field with 'E44566' on input[placeholder='Post Code']
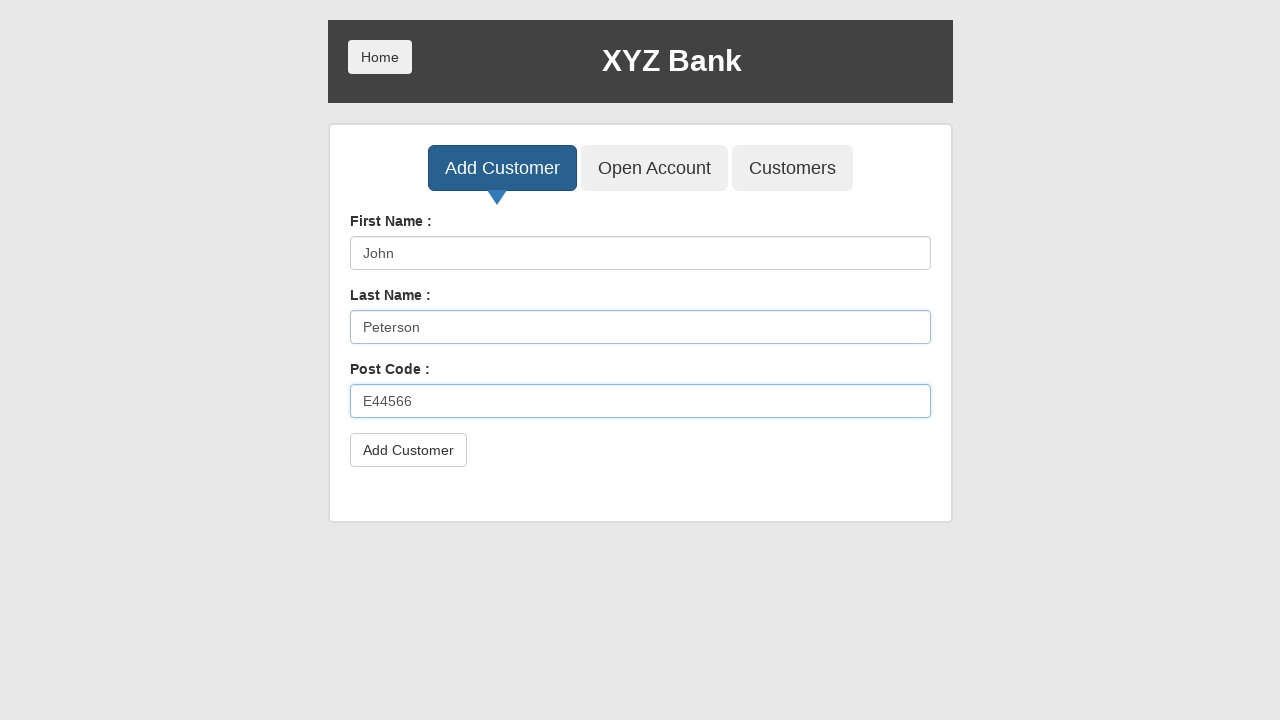

Clicked Add Customer submit button at (408, 450) on button[type='submit']:has-text('Add Customer')
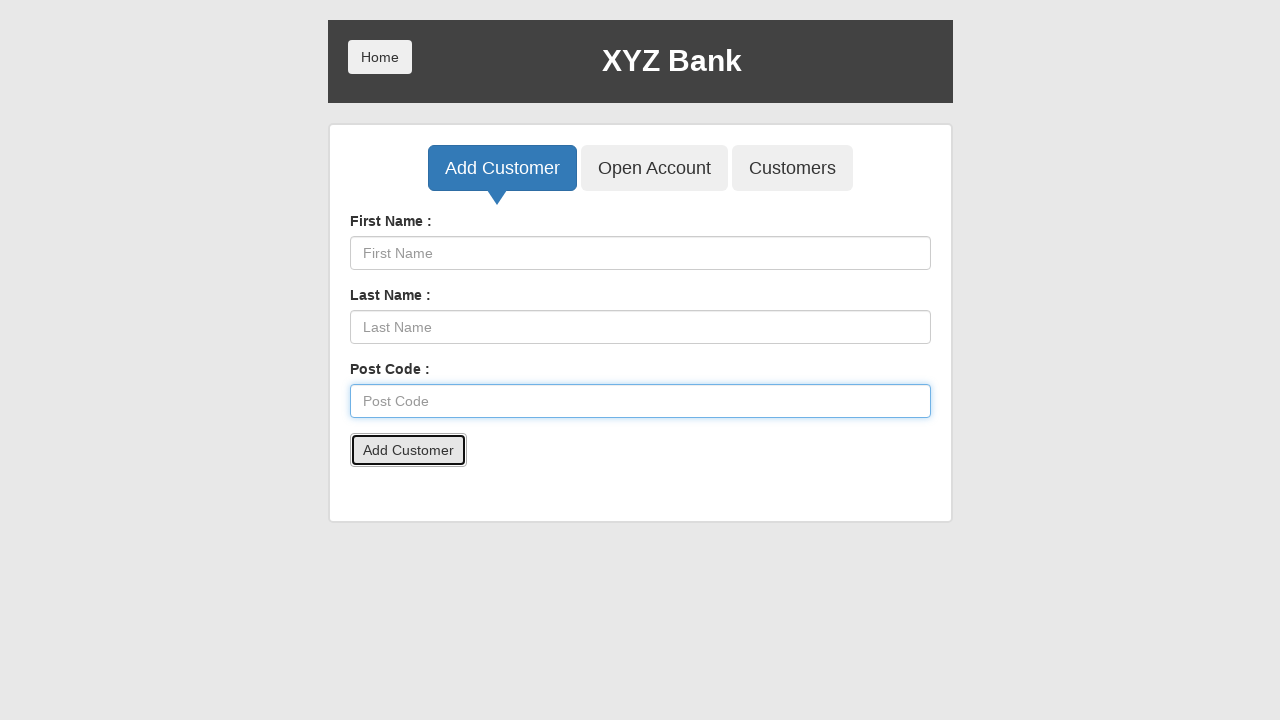

Set up alert handler to accept dialogs
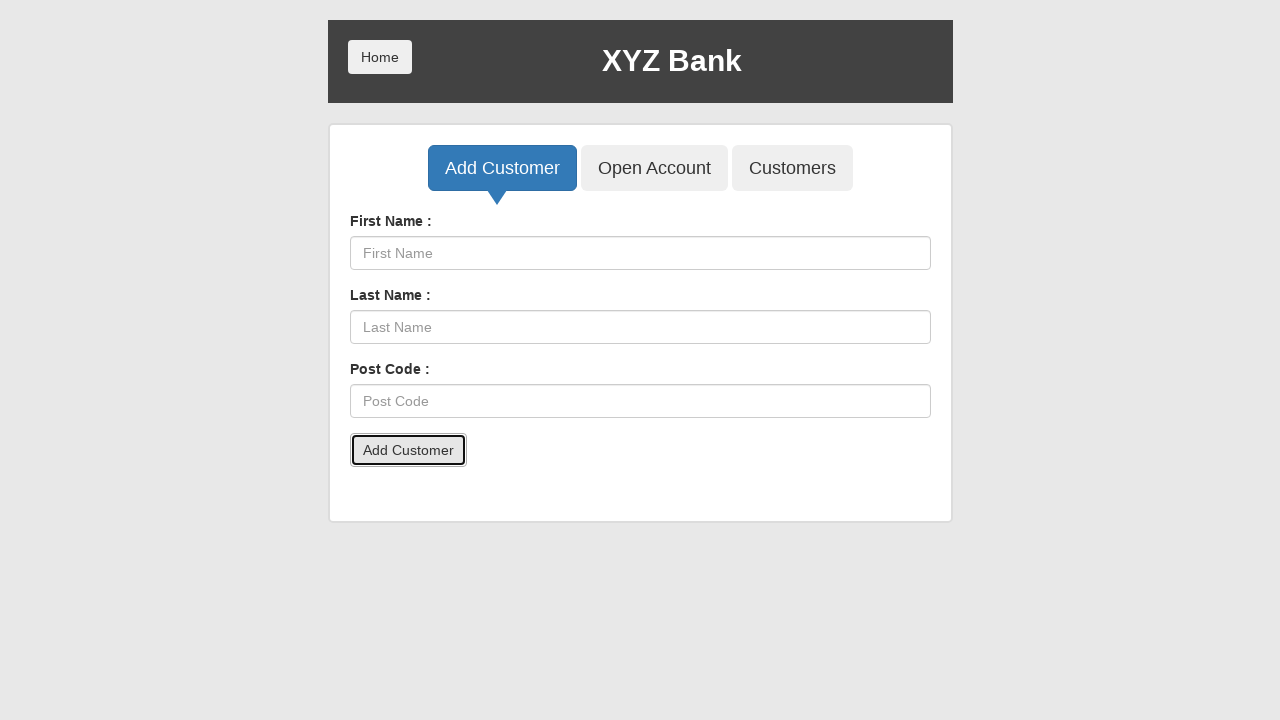

Waited 500ms for alert to display and be handled
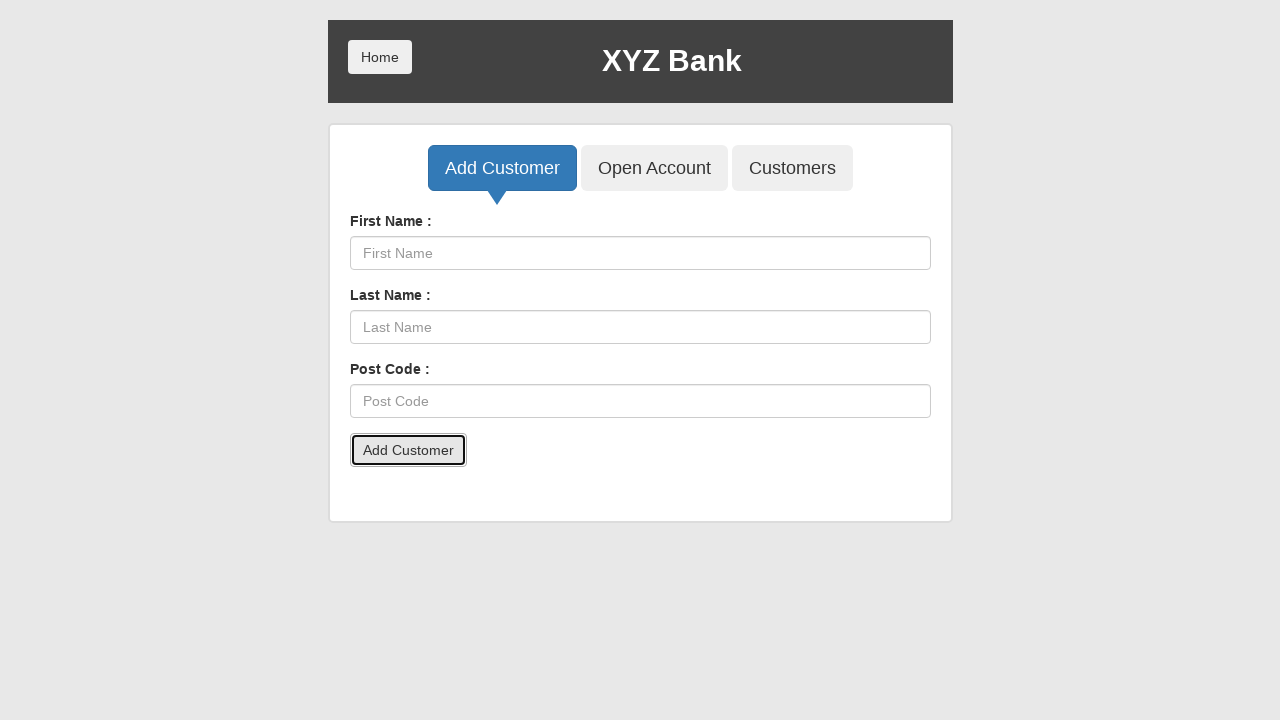

Clicked Customers tab to view customer list at (792, 168) on button:has-text('Customers')
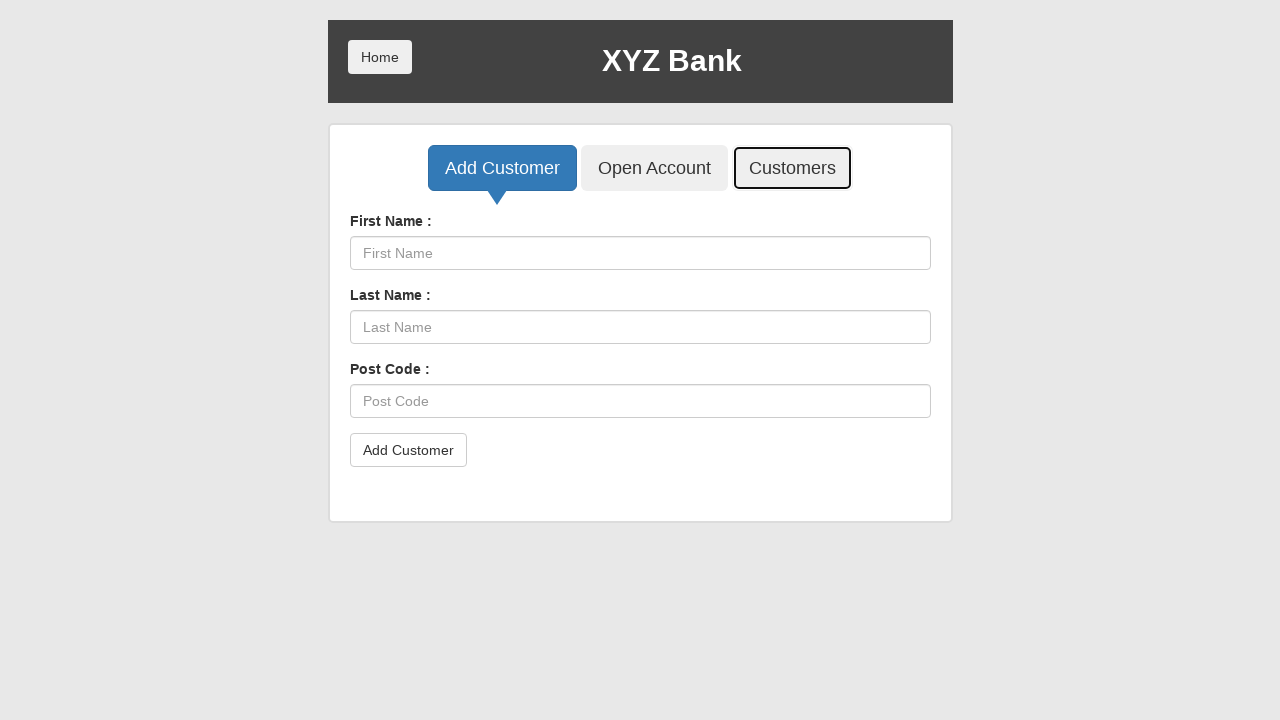

Customer table loaded successfully
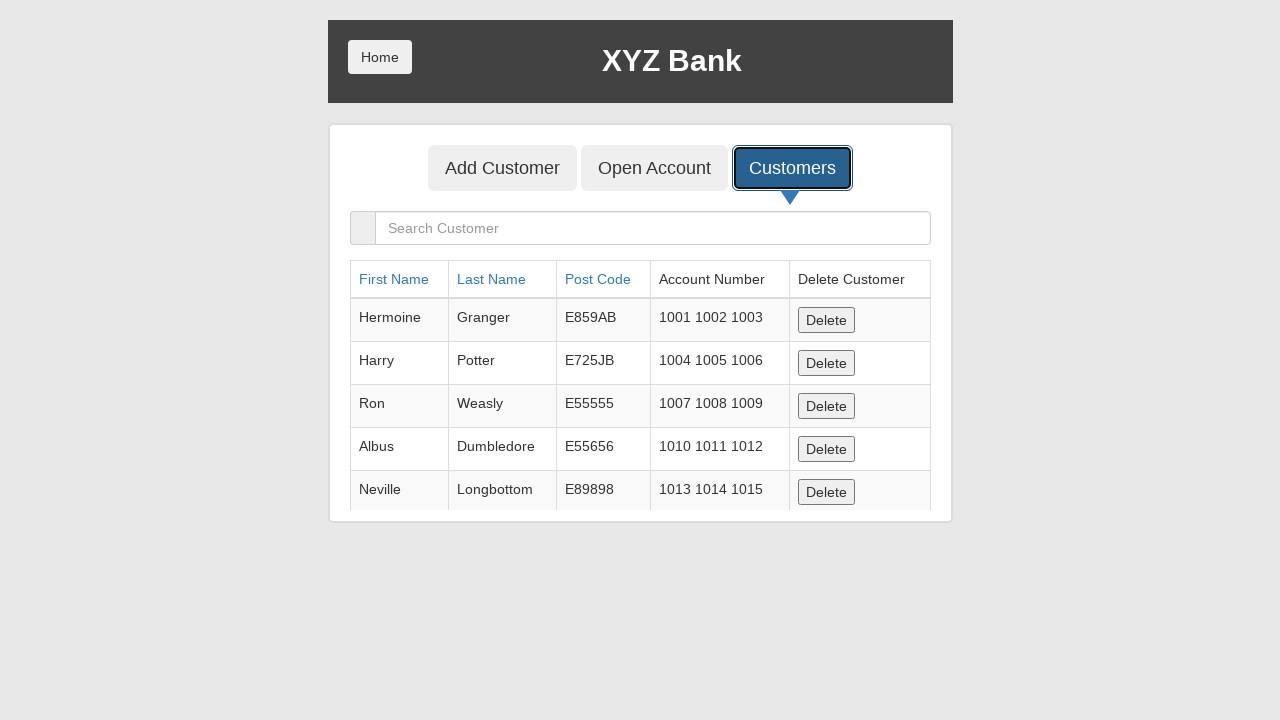

Clicked Add Customer tab again to attempt duplicate addition at (502, 168) on button:has-text('Add Customer')
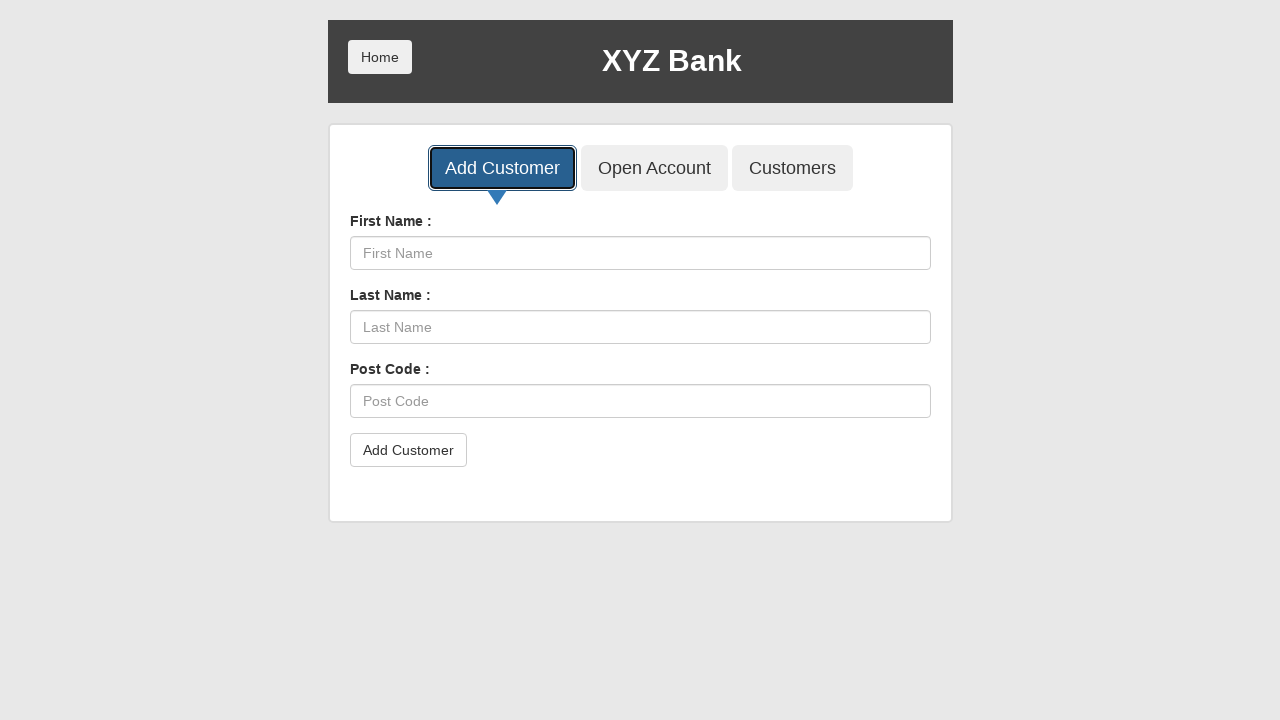

Filled First Name field with 'John' for duplicate attempt on input[placeholder='First Name']
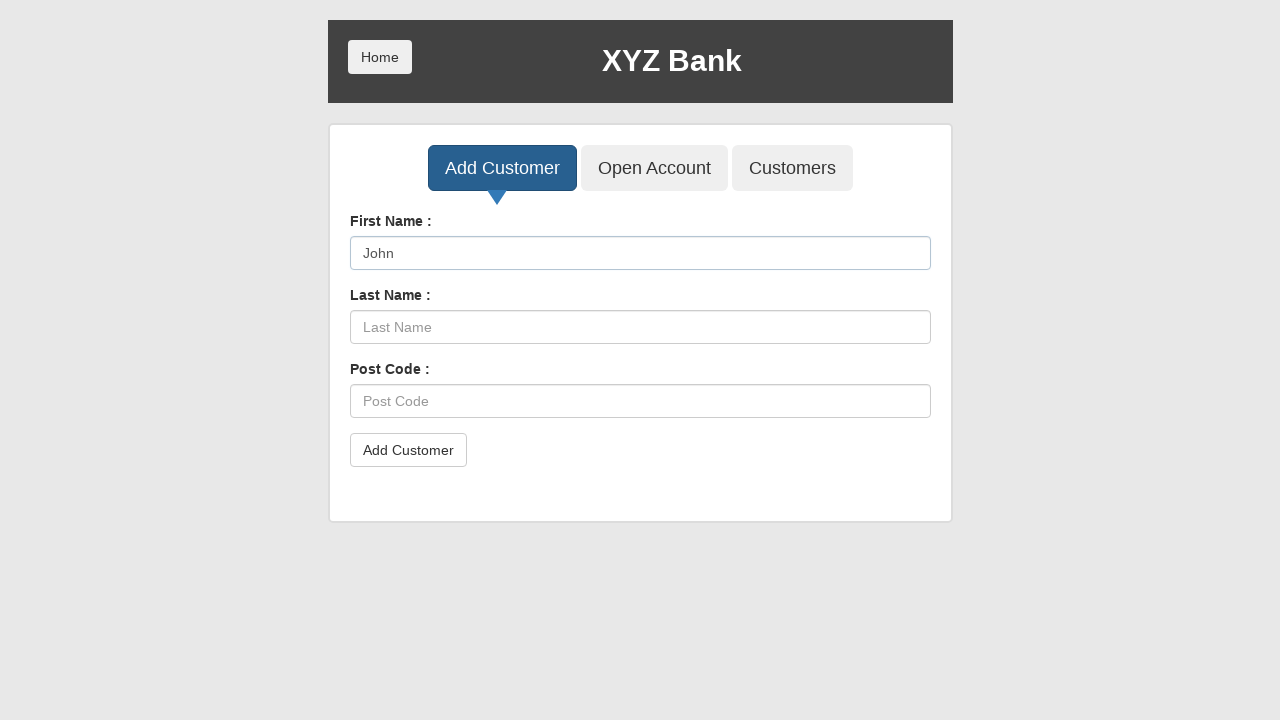

Filled Last Name field with 'Peterson' for duplicate attempt on input[placeholder='Last Name']
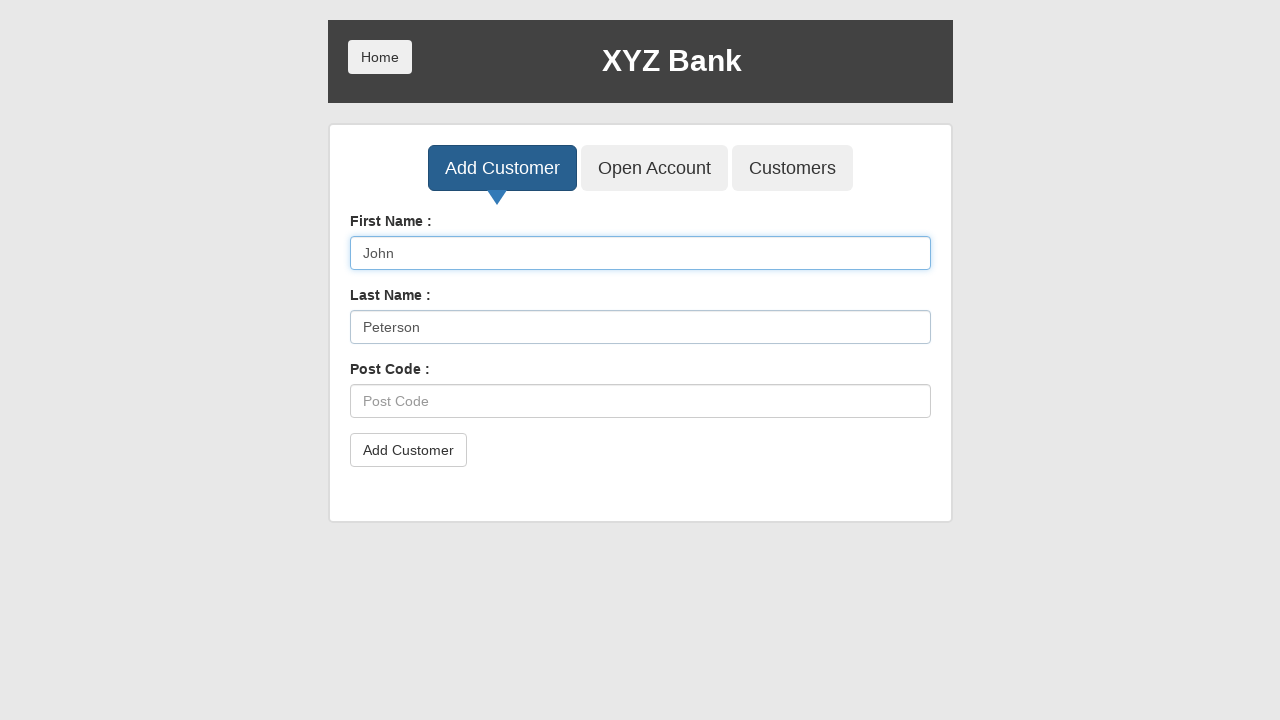

Filled Post Code field with 'E44566' for duplicate attempt on input[placeholder='Post Code']
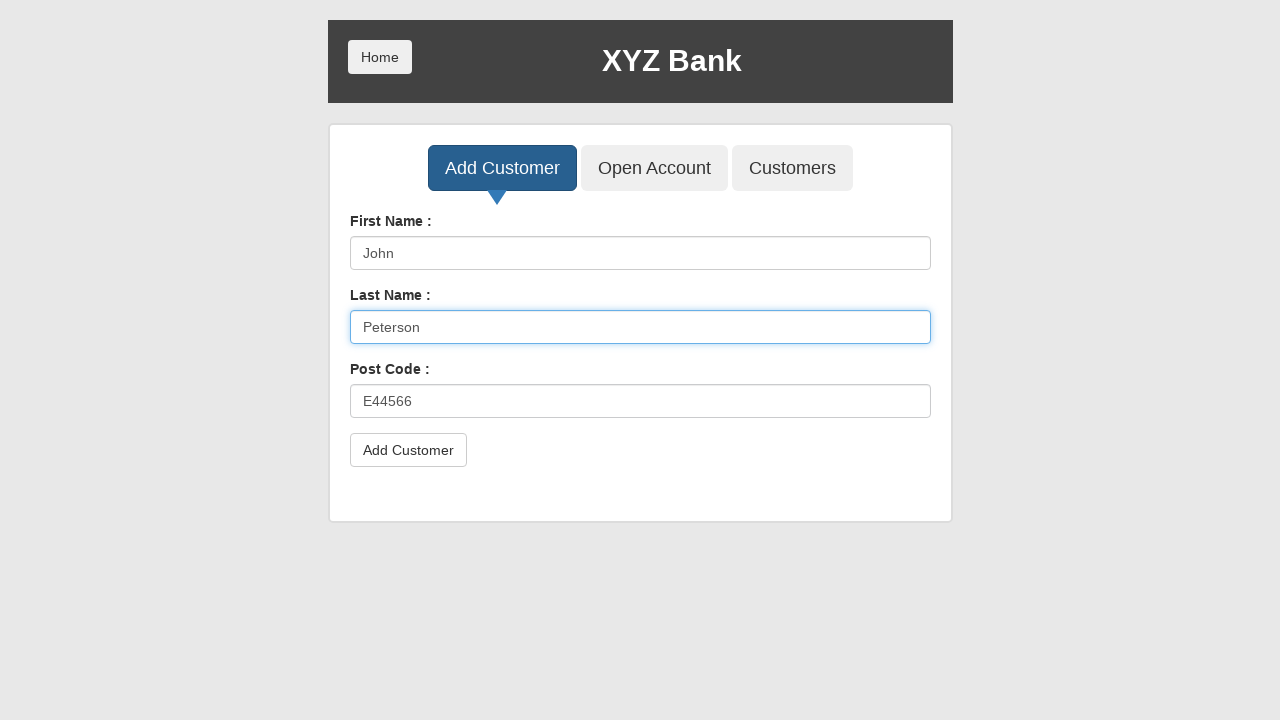

Clicked Add Customer submit button for duplicate customer at (408, 450) on button[type='submit']:has-text('Add Customer')
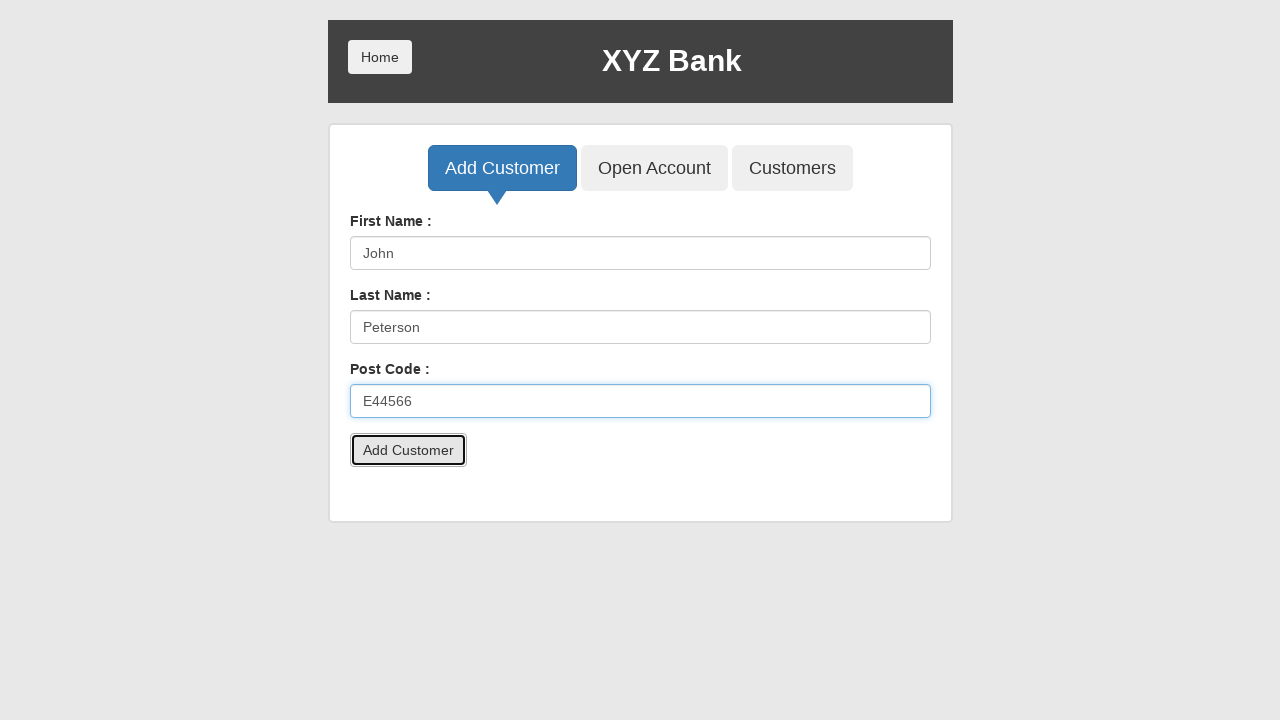

Waited 500ms for duplicate rejection alert
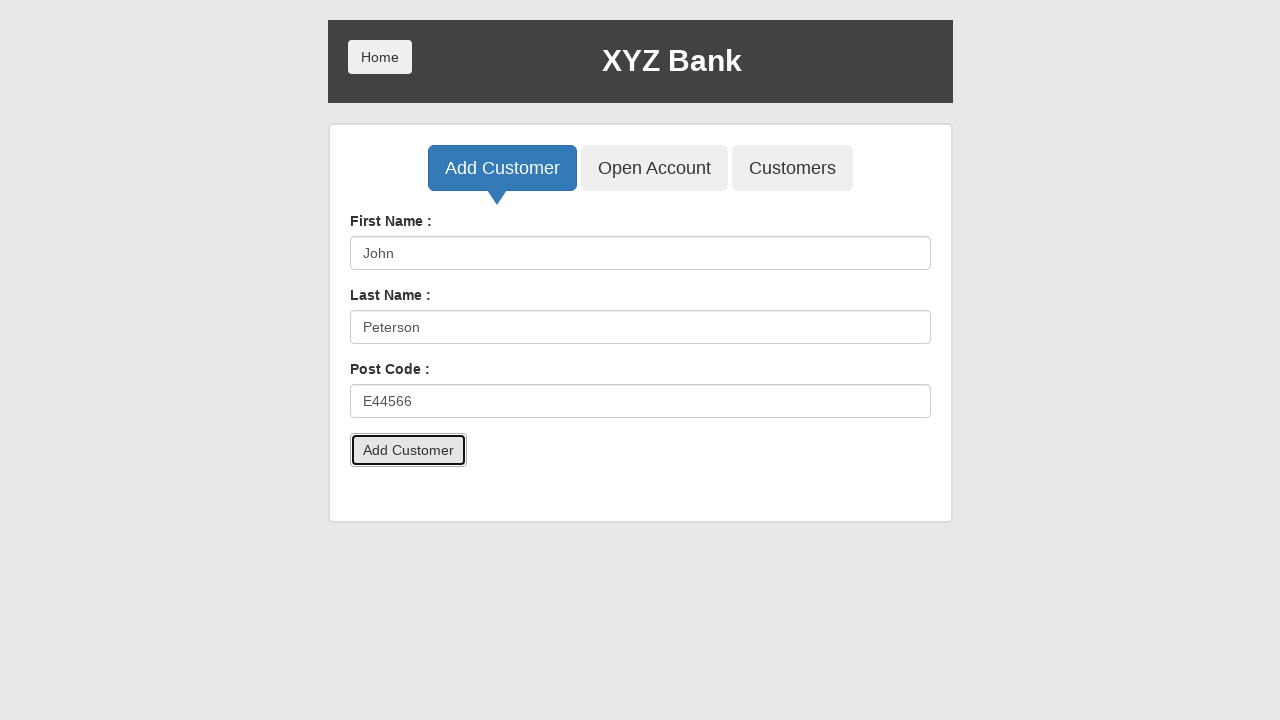

Clicked Customers tab to verify duplicate was not added at (792, 168) on button:has-text('Customers')
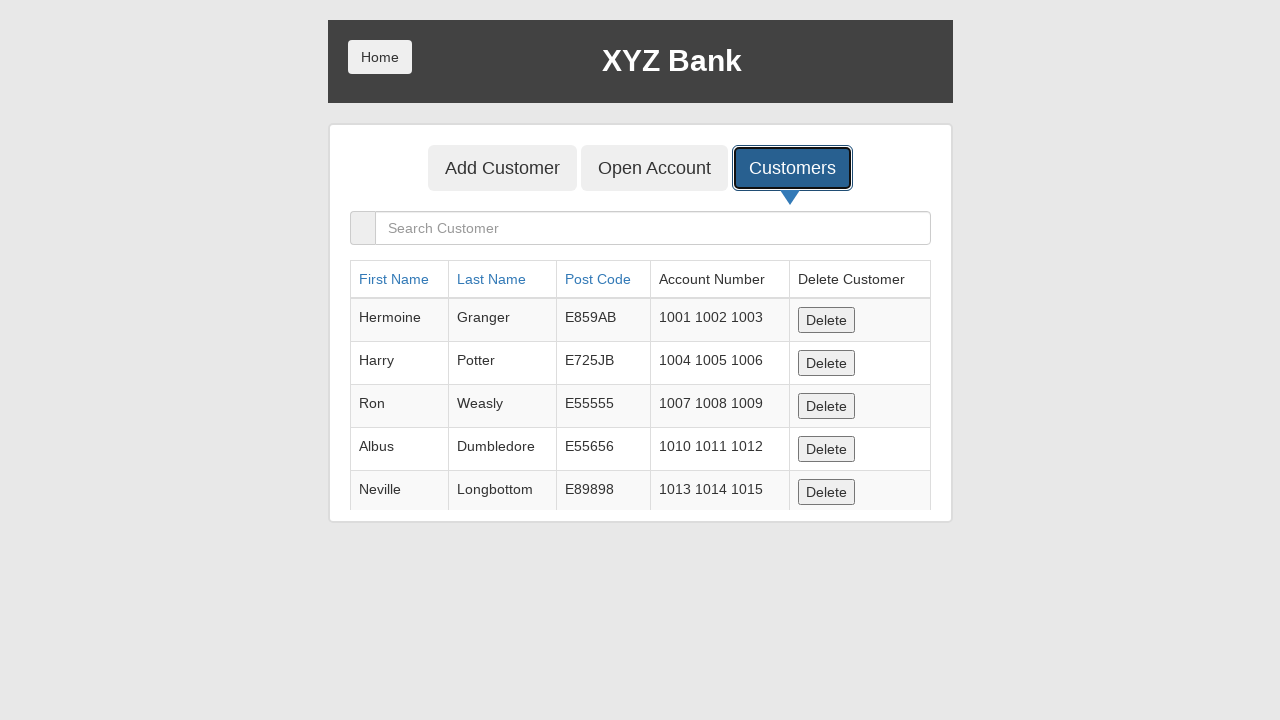

Customer table loaded to verify final state
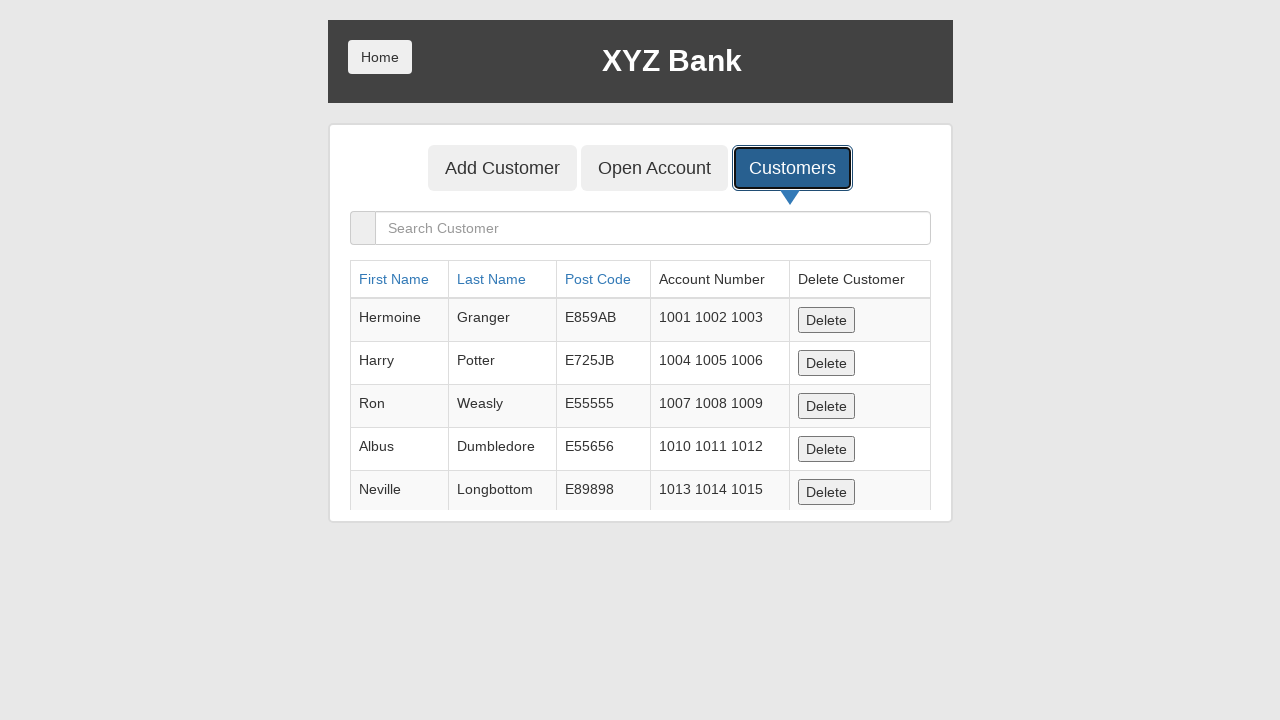

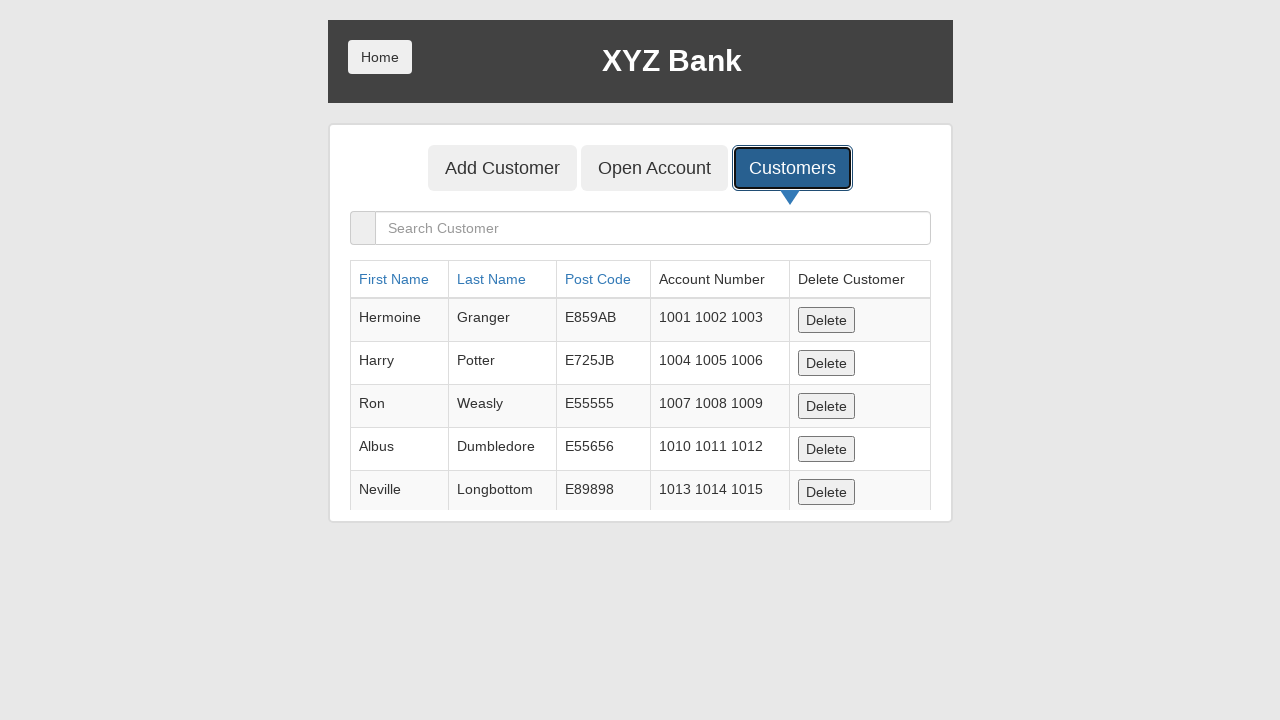